Tests file download functionality by navigating to the download page, locating a file link, clicking it to initiate download, and verifying the link is displayed.

Starting URL: https://the-internet.herokuapp.com/download

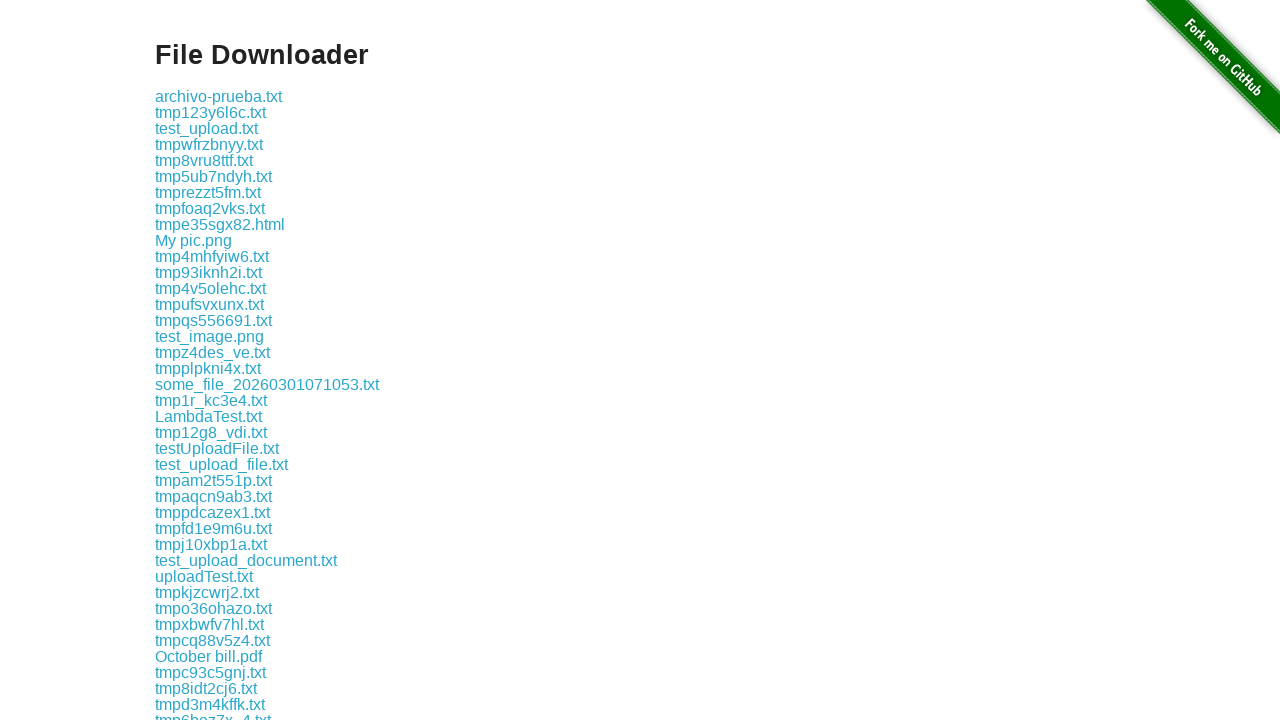

Download link 'some-file.txt' became visible
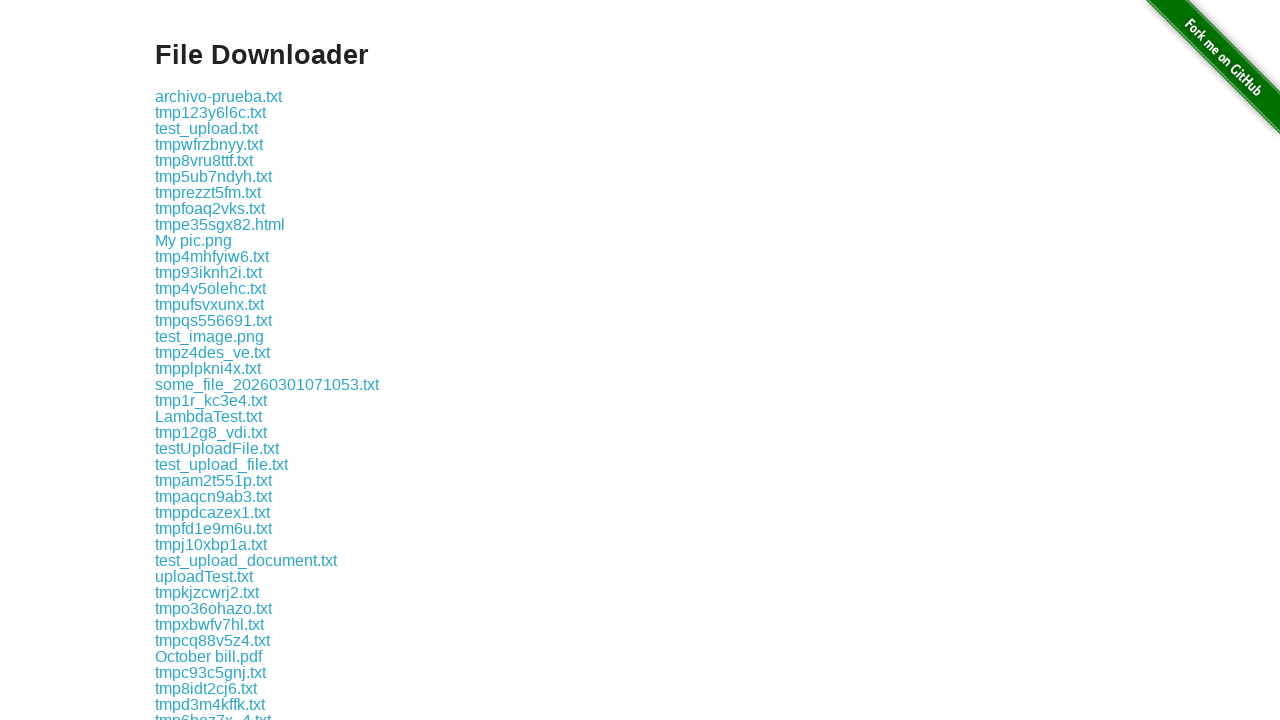

Clicked download link to initiate file download at (198, 360) on a:has-text('some-file.txt')
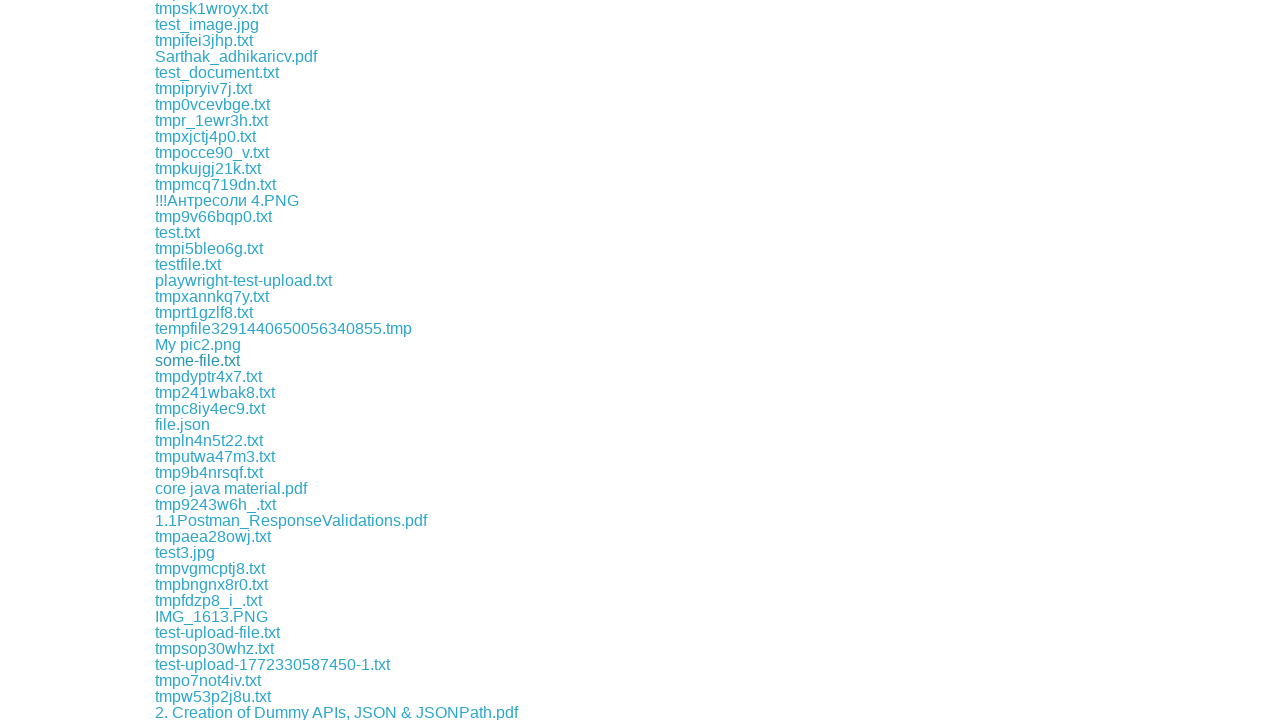

Verified that download link is still displayed
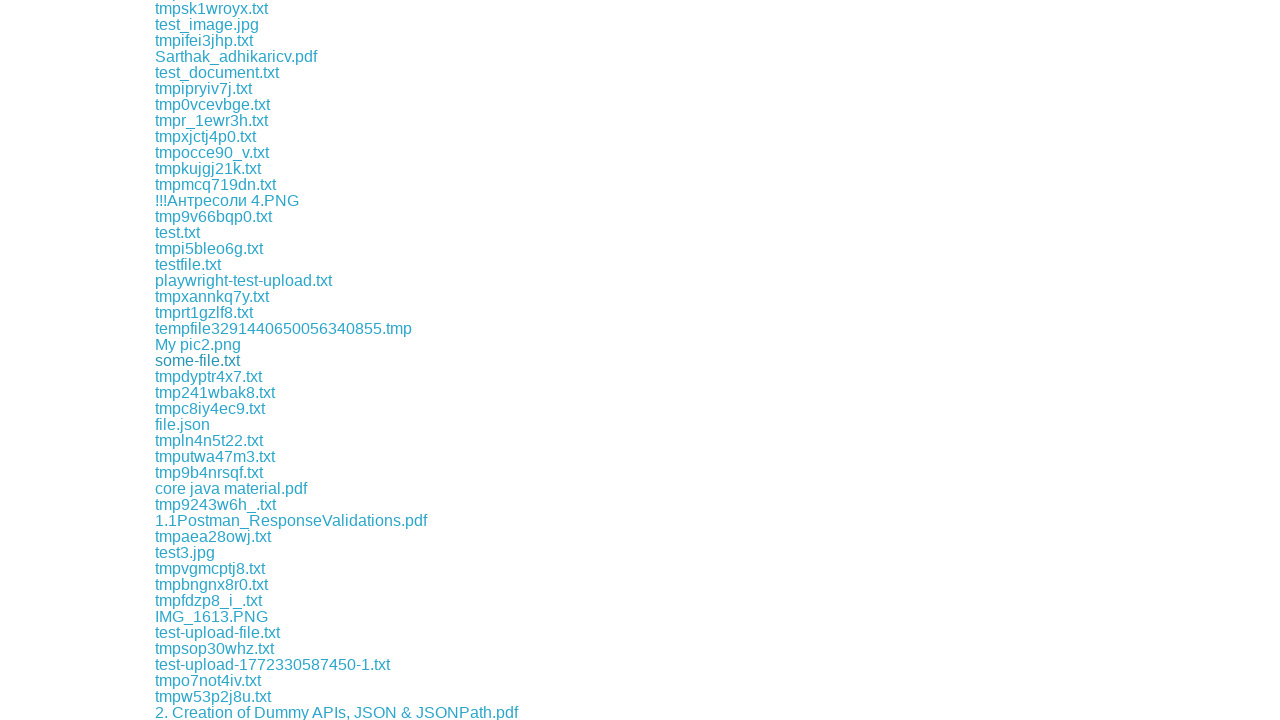

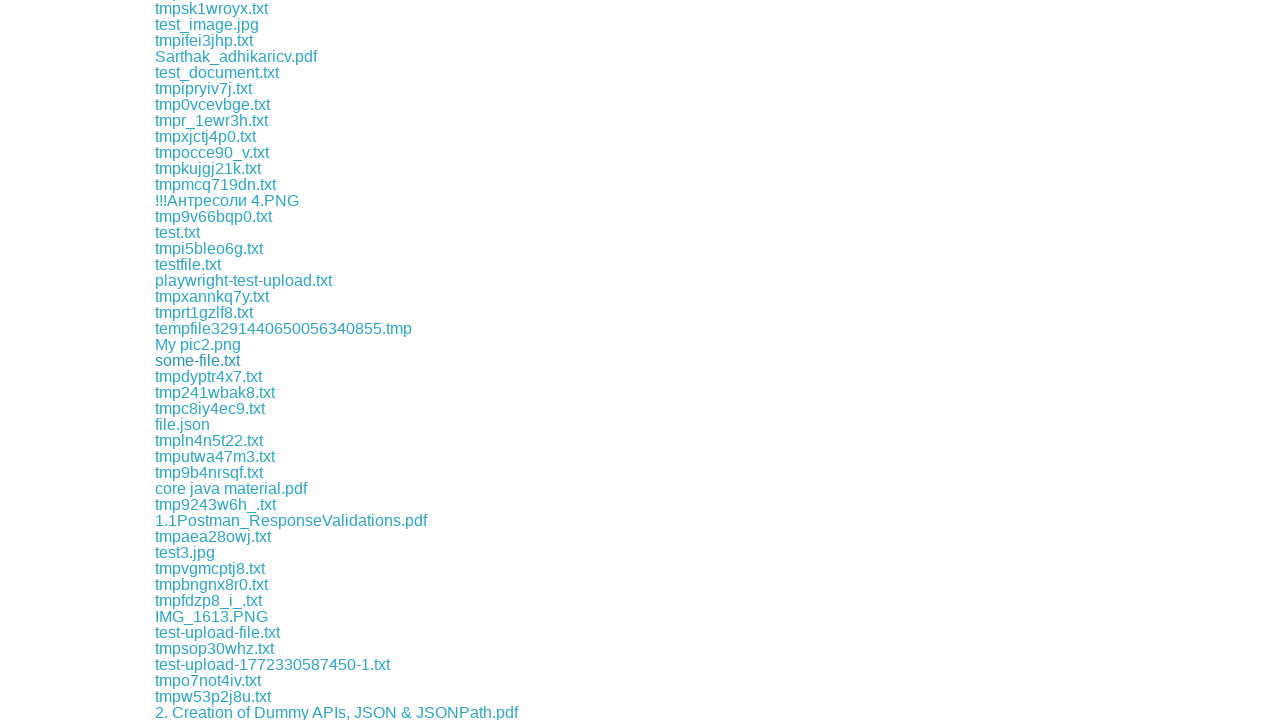